Tests login functionality on the Sauce Demo site by entering username and password and clicking login button

Starting URL: http://www.saucedemo.com/

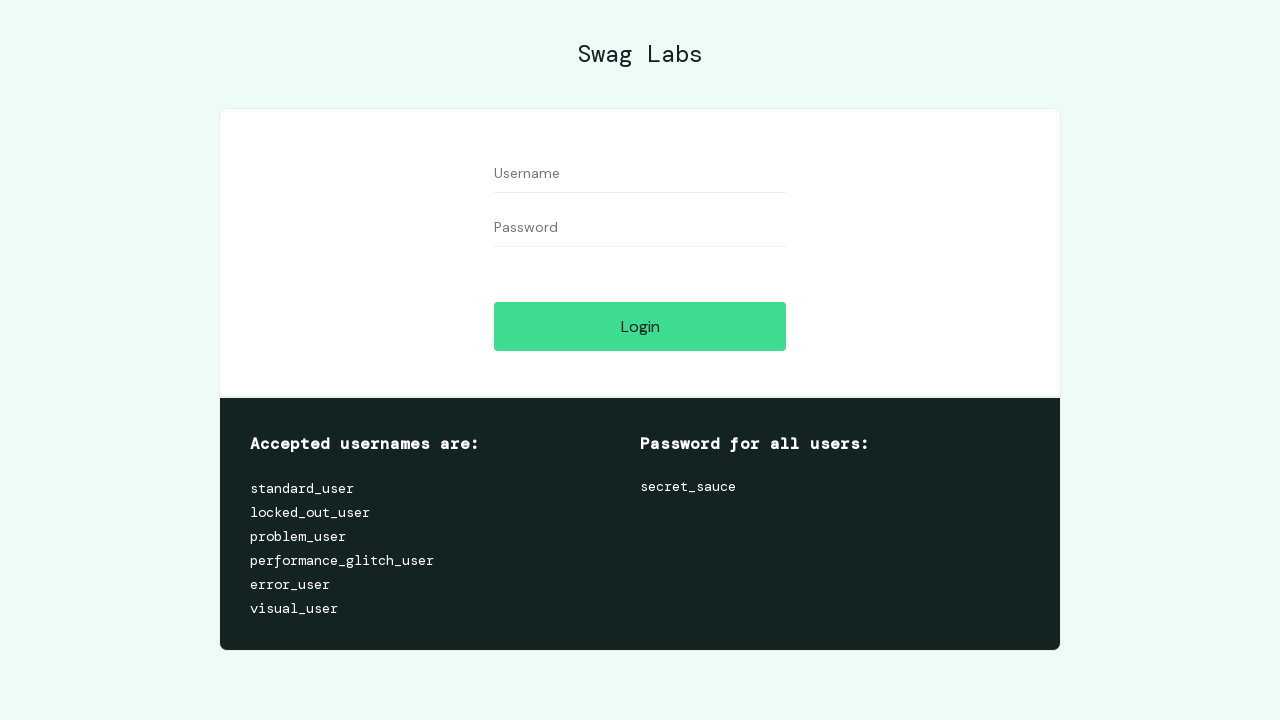

Filled username field with 'standard_user' on #user-name
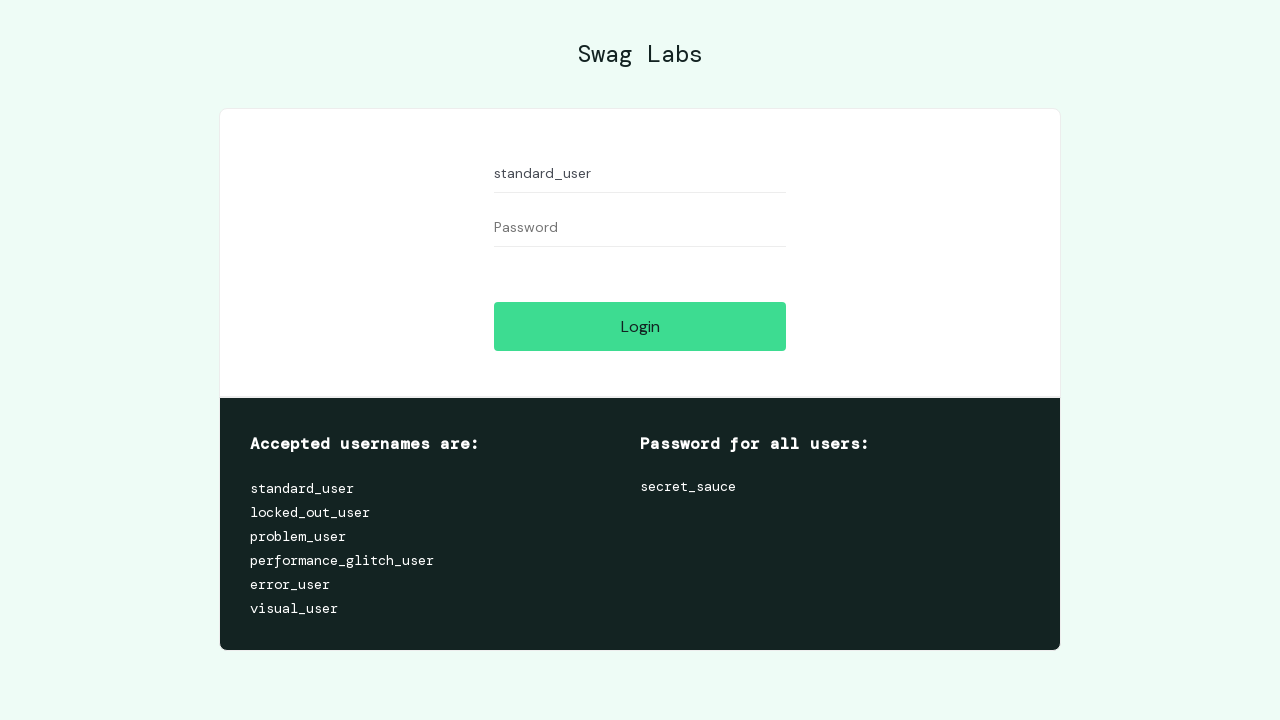

Filled password field with 'secret_sauce' on #password
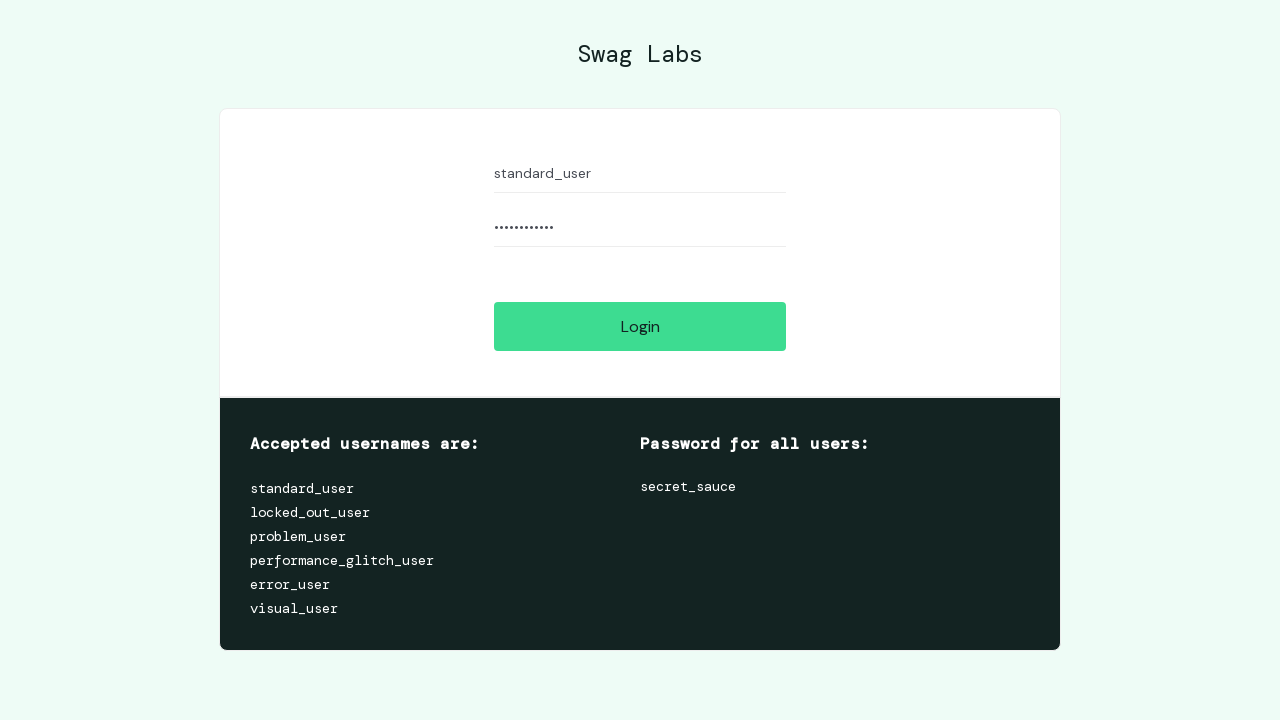

Clicked login button at (640, 326) on xpath=//input[@id='login-button']
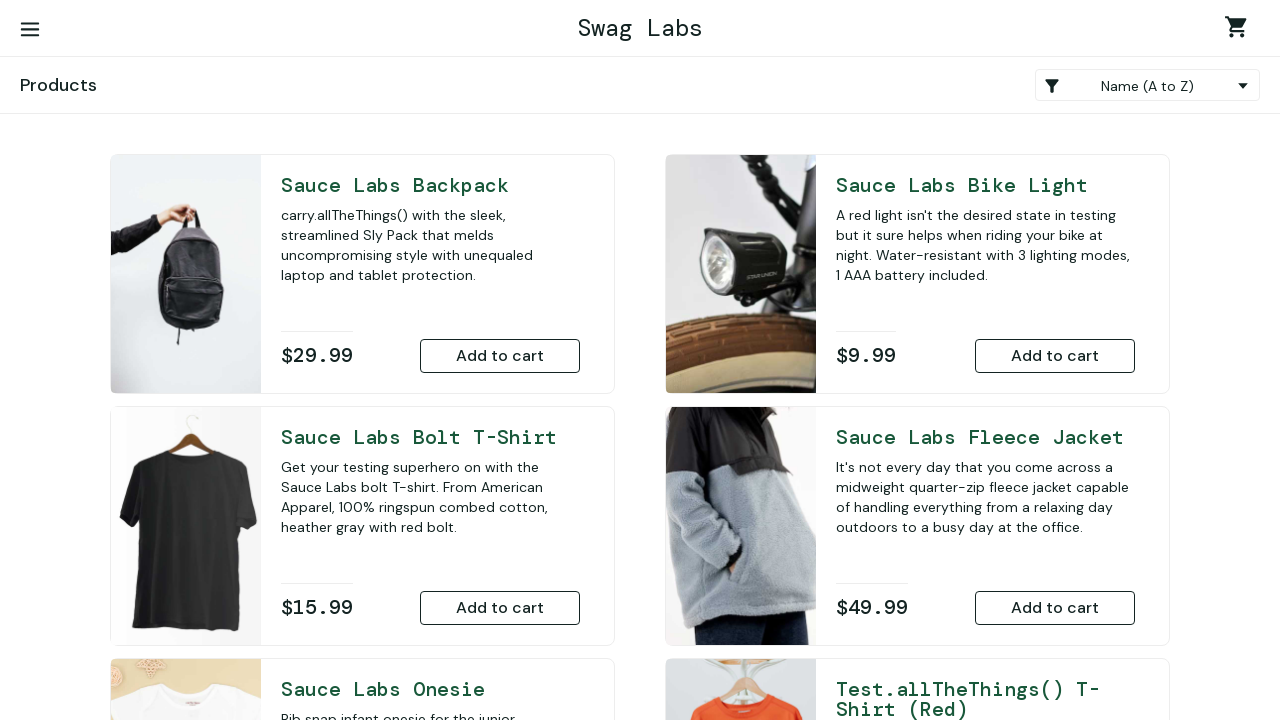

Waited for page to load after login (networkidle)
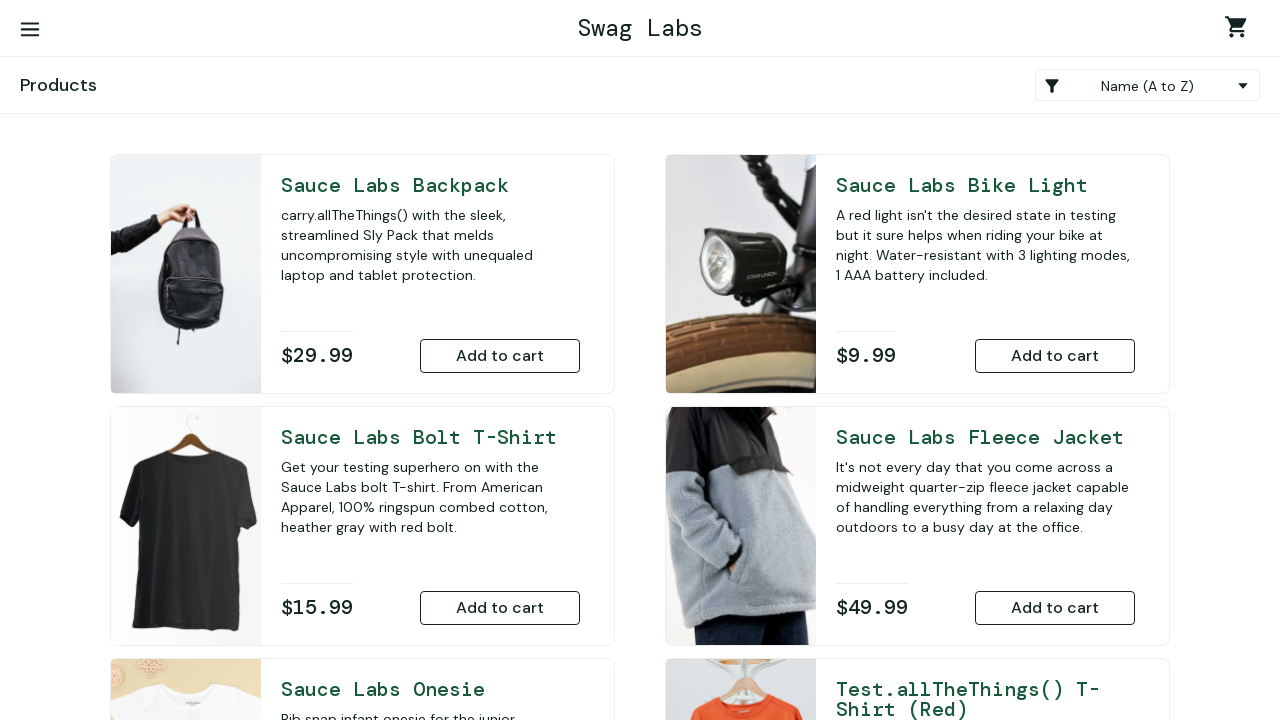

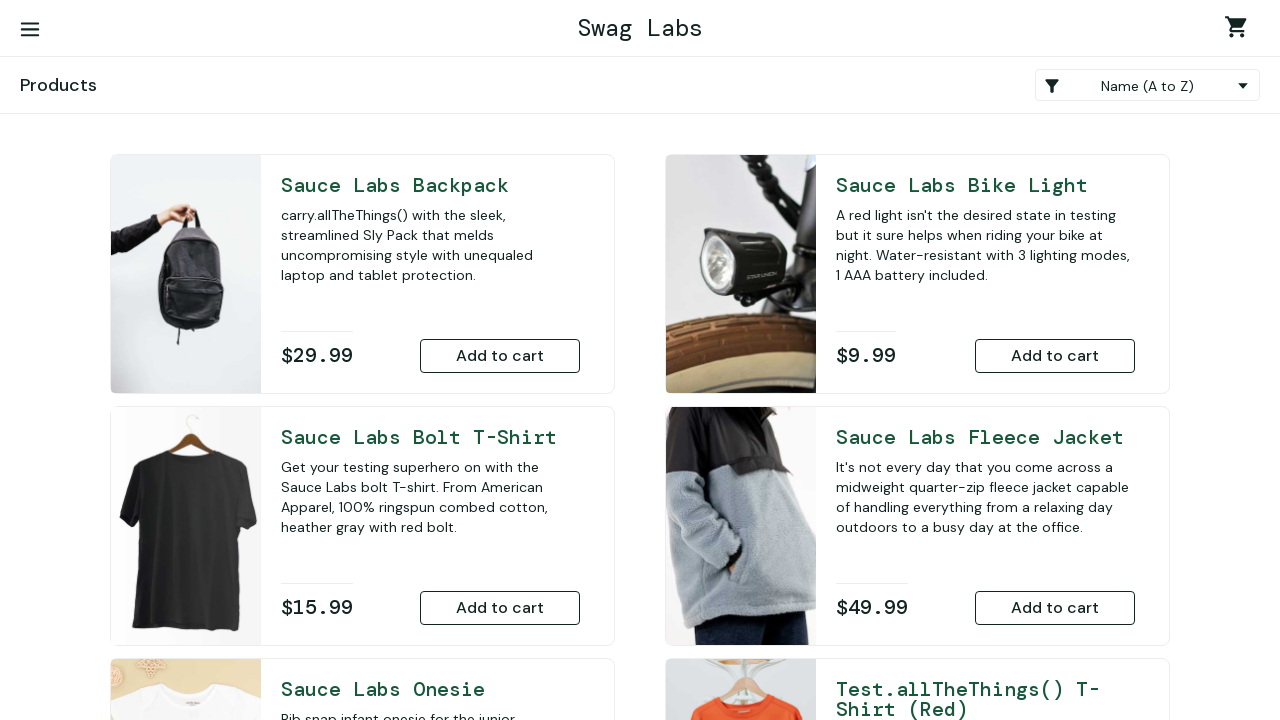